Navigates from Google Cloud homepage to the pricing page and verifies the page loads successfully

Starting URL: https://cloud.google.com/

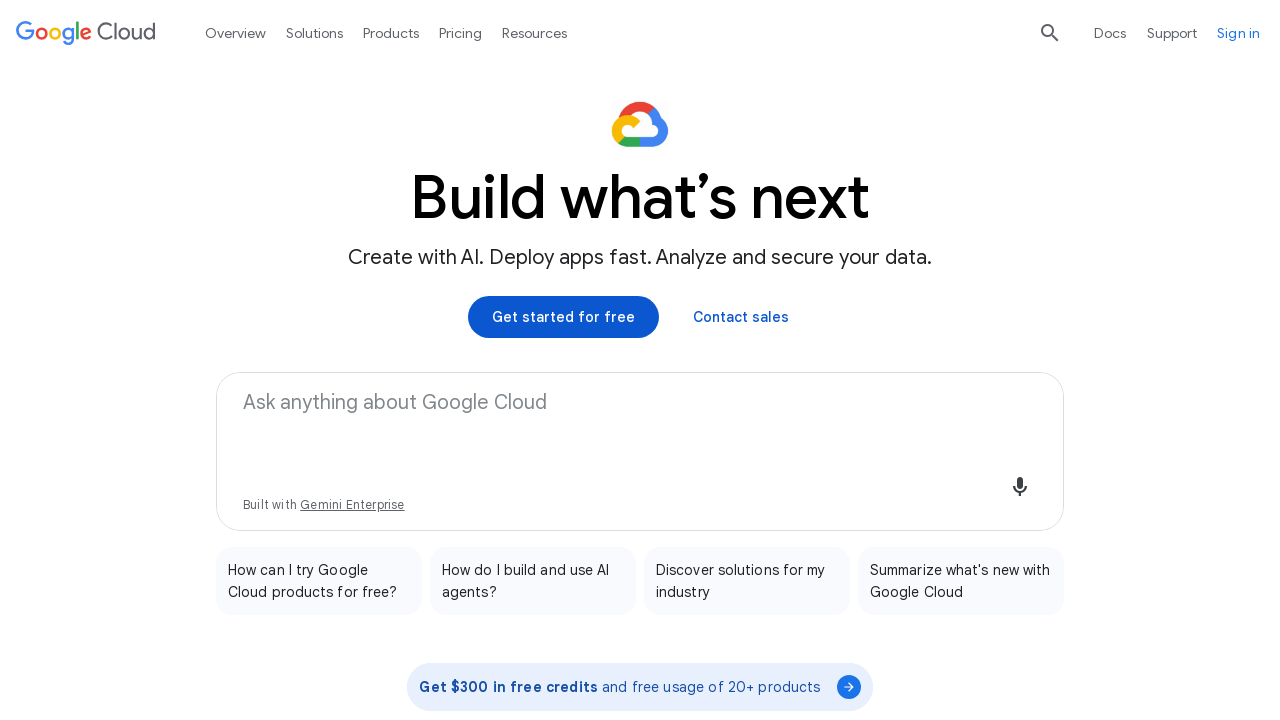

Navigated to Google Cloud pricing page
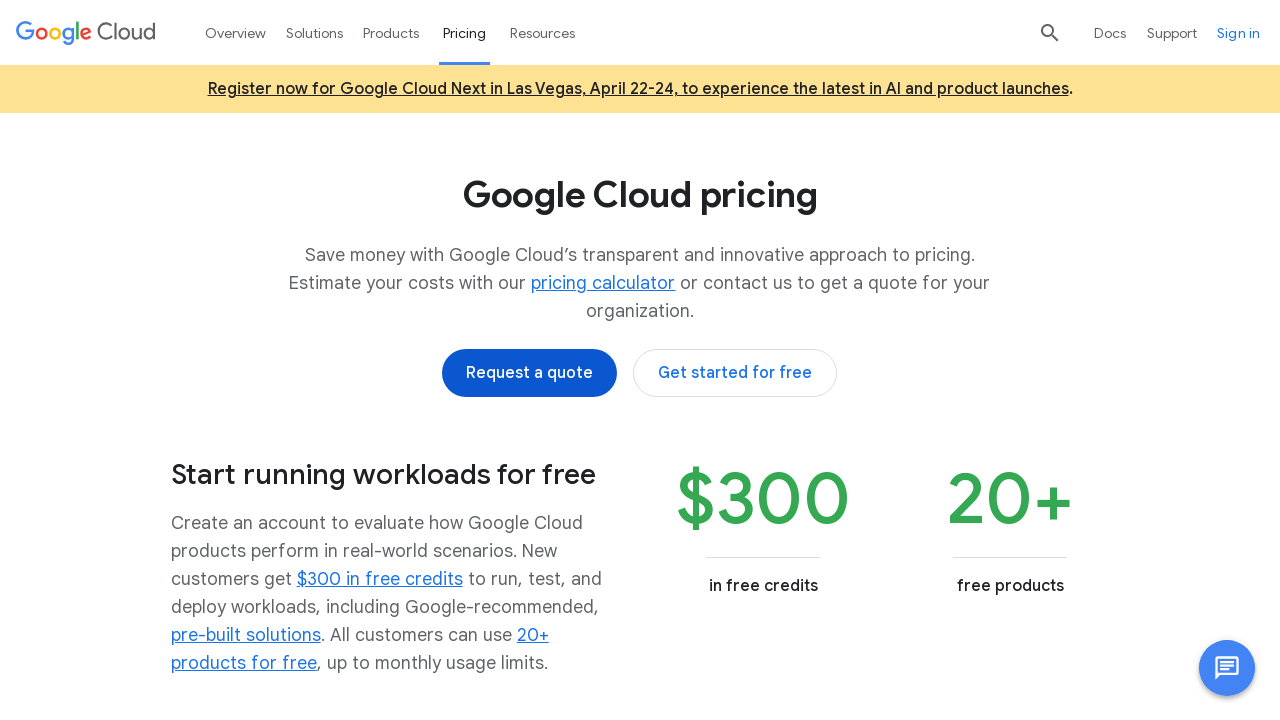

Pricing page DOM content loaded successfully
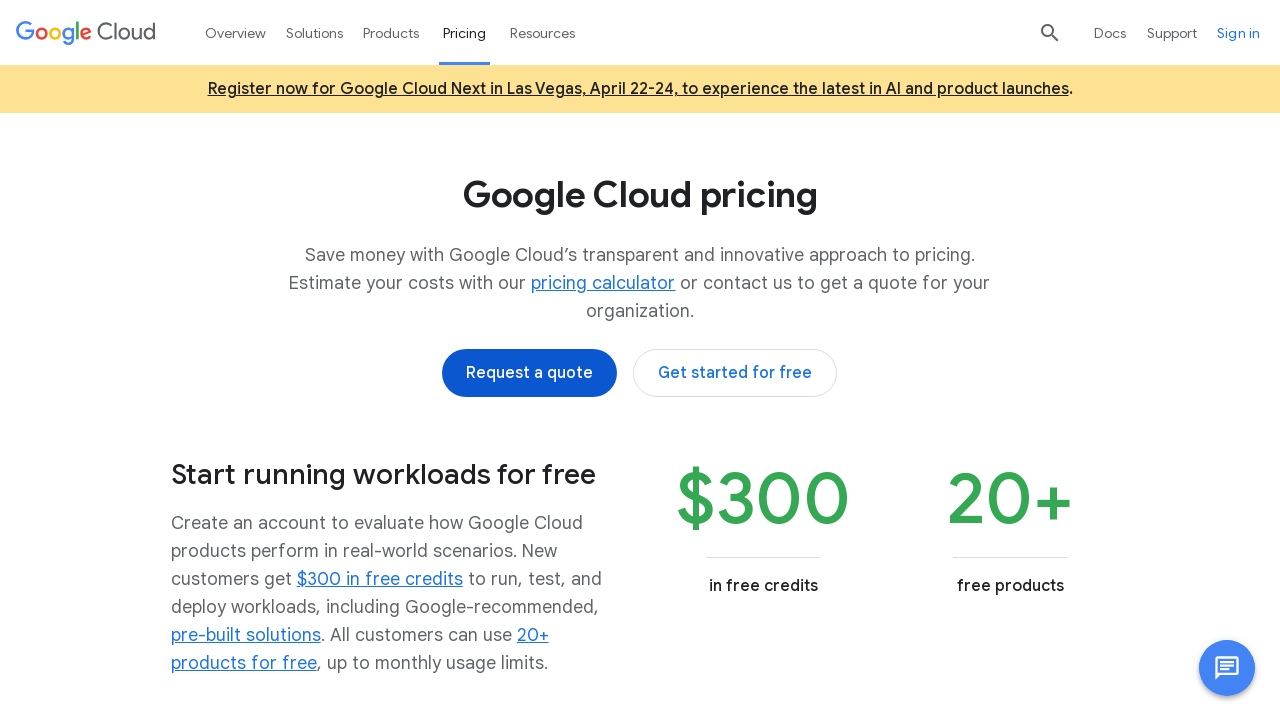

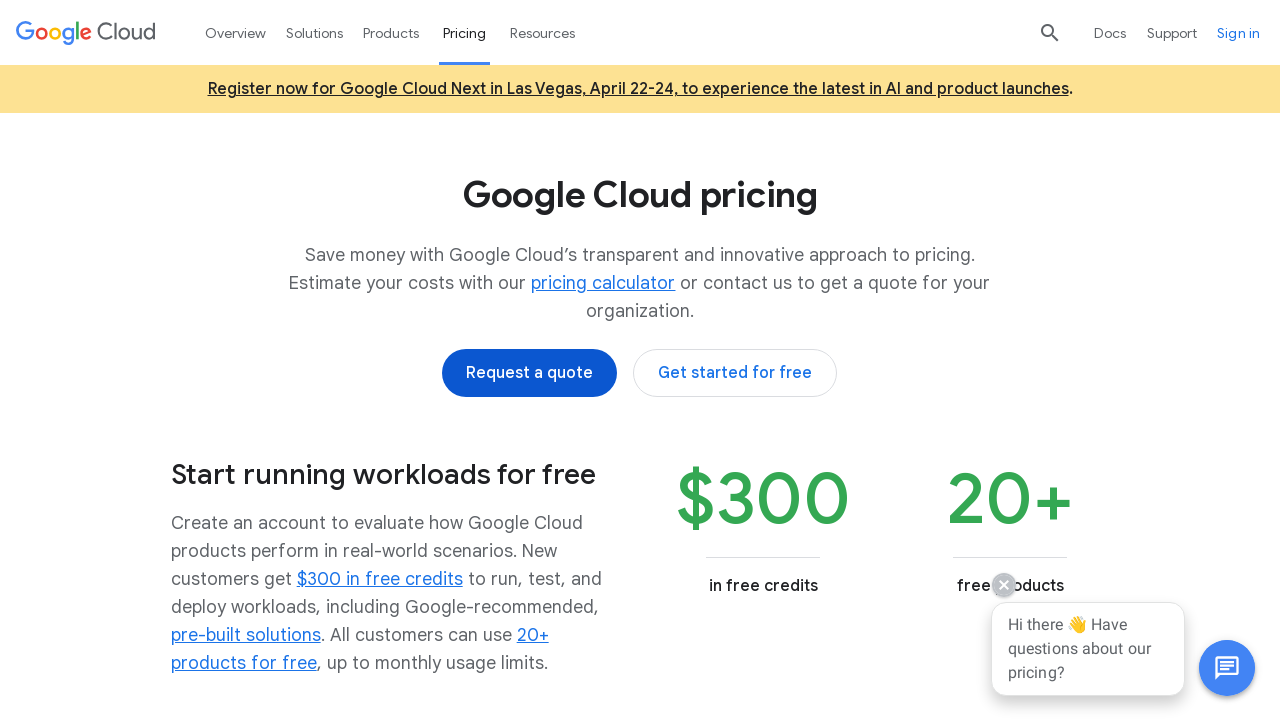